Tests window handling by clicking a link that opens a new window and verifying the new window's title

Starting URL: https://the-internet.herokuapp.com/windows

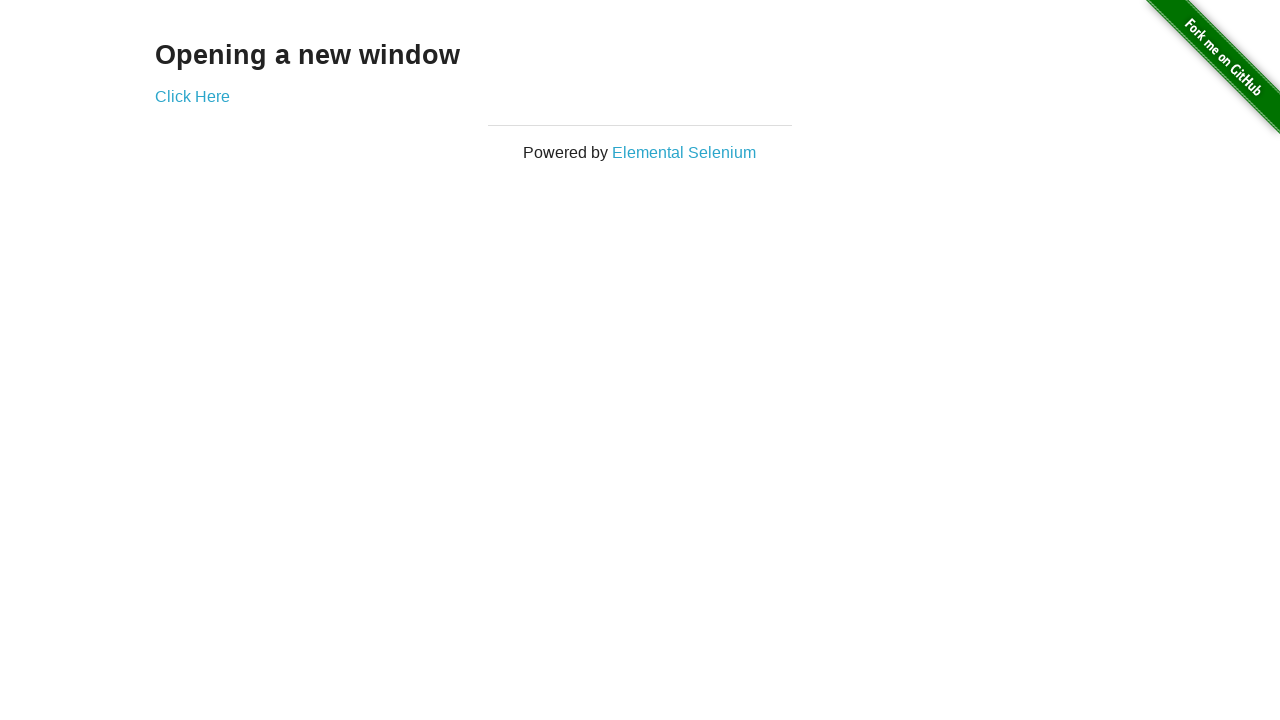

Clicked 'Click Here' link to open new window at (192, 96) on text='Click Here'
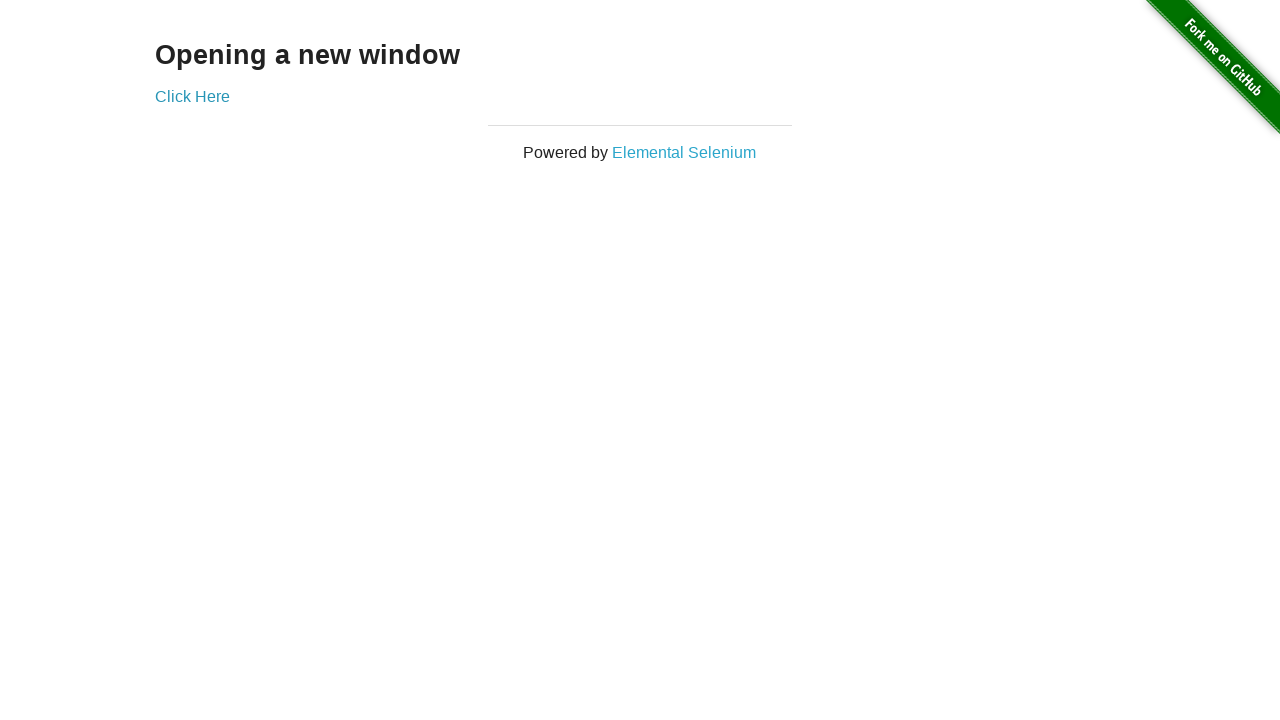

Captured new window page object
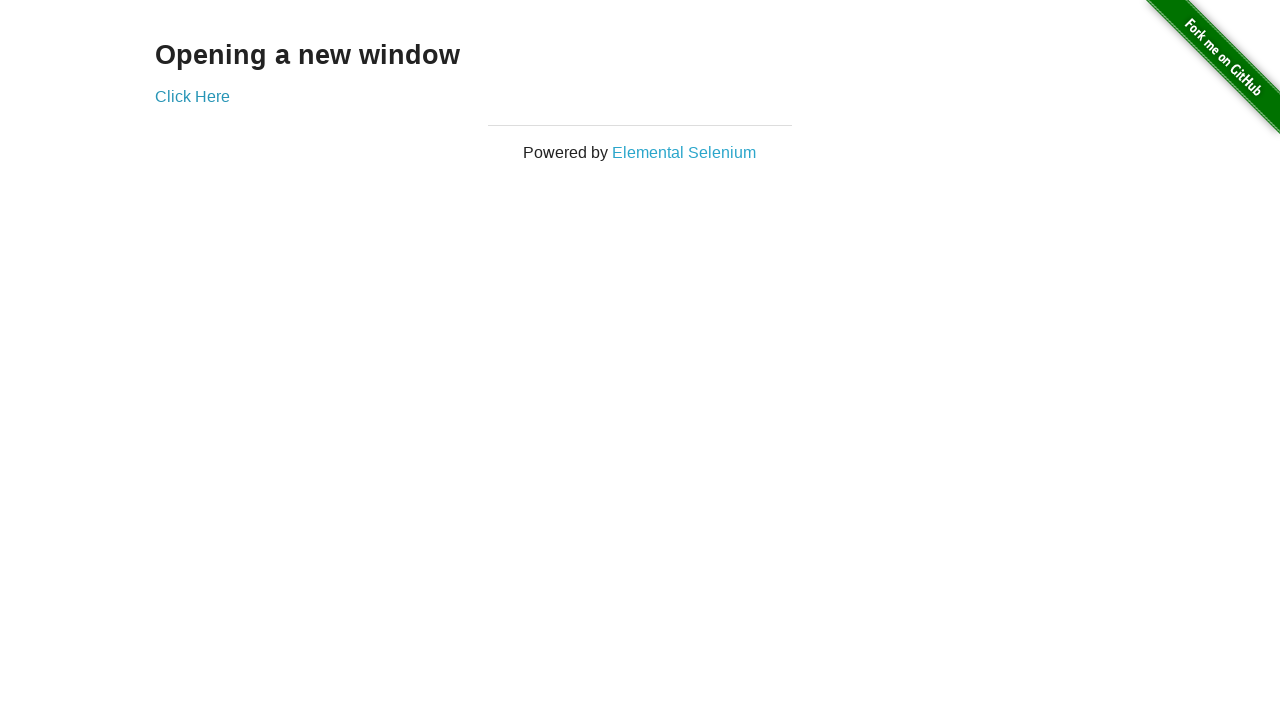

New window page loaded completely
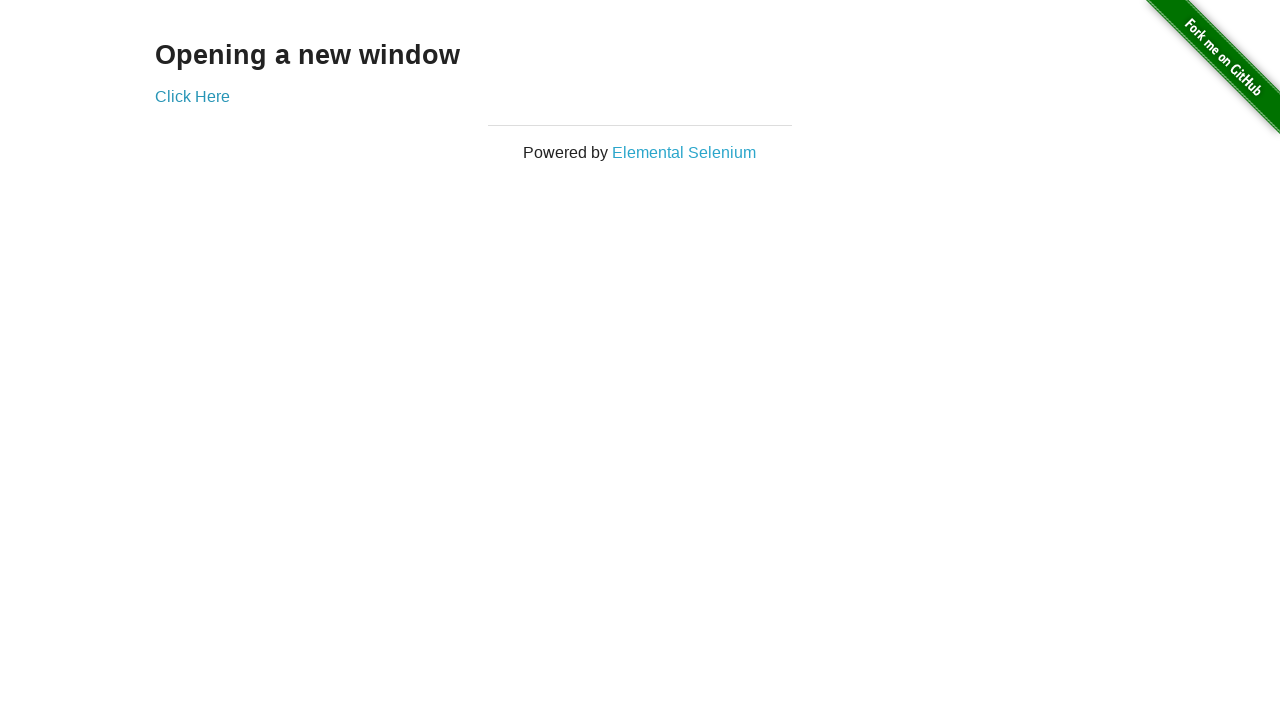

Verified new window title is 'New Window'
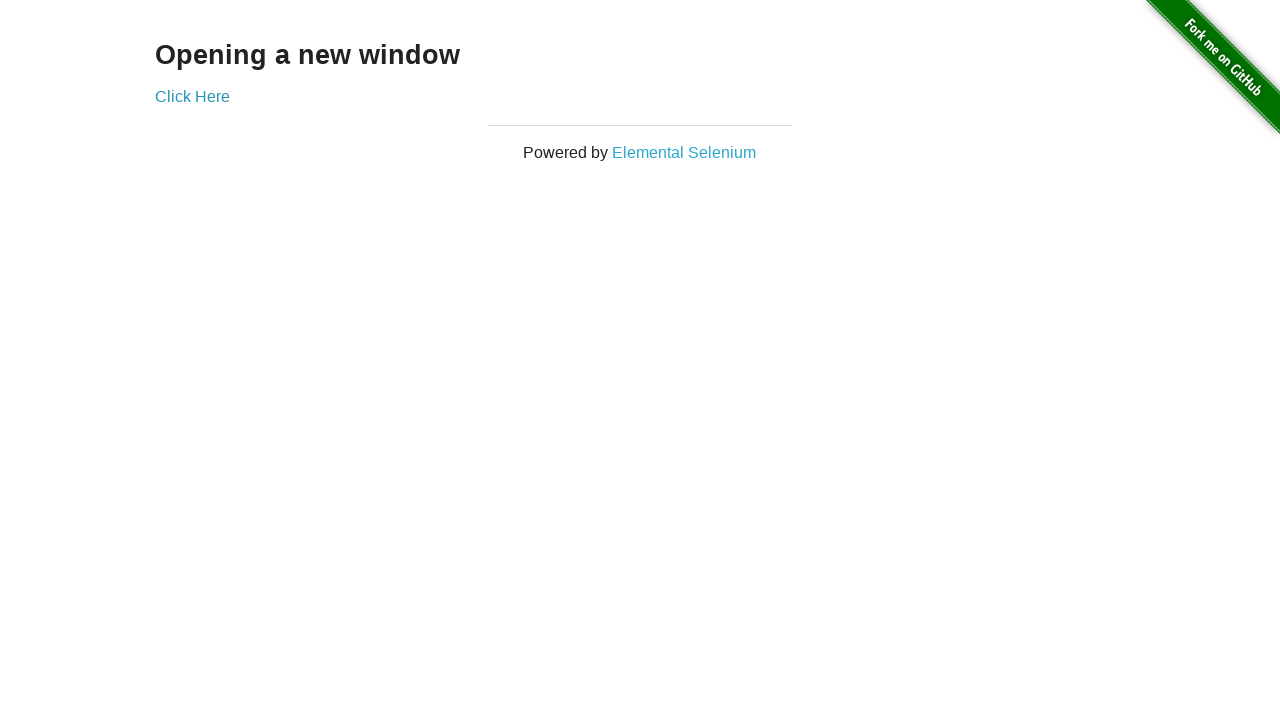

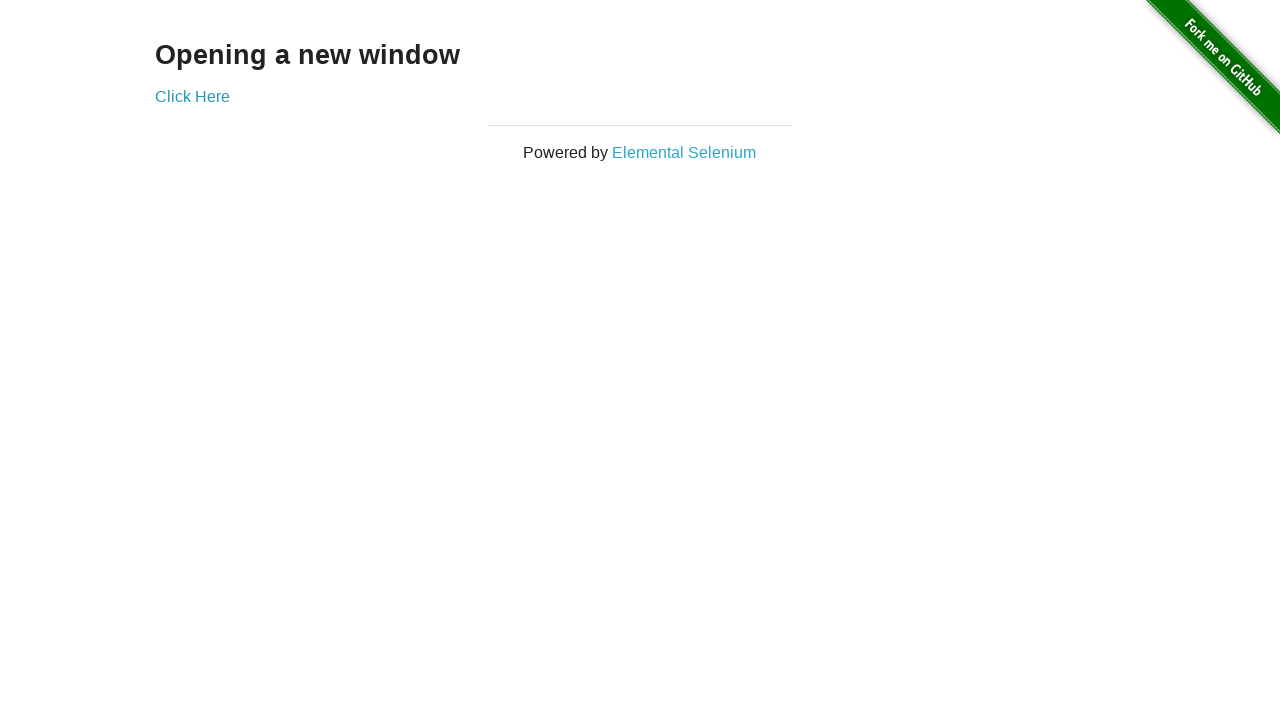